Tests navigation through the Heroku test app by clicking on "Shifting Content" link and then navigating to the menu page, then verifying list items are present

Starting URL: https://the-internet.herokuapp.com/

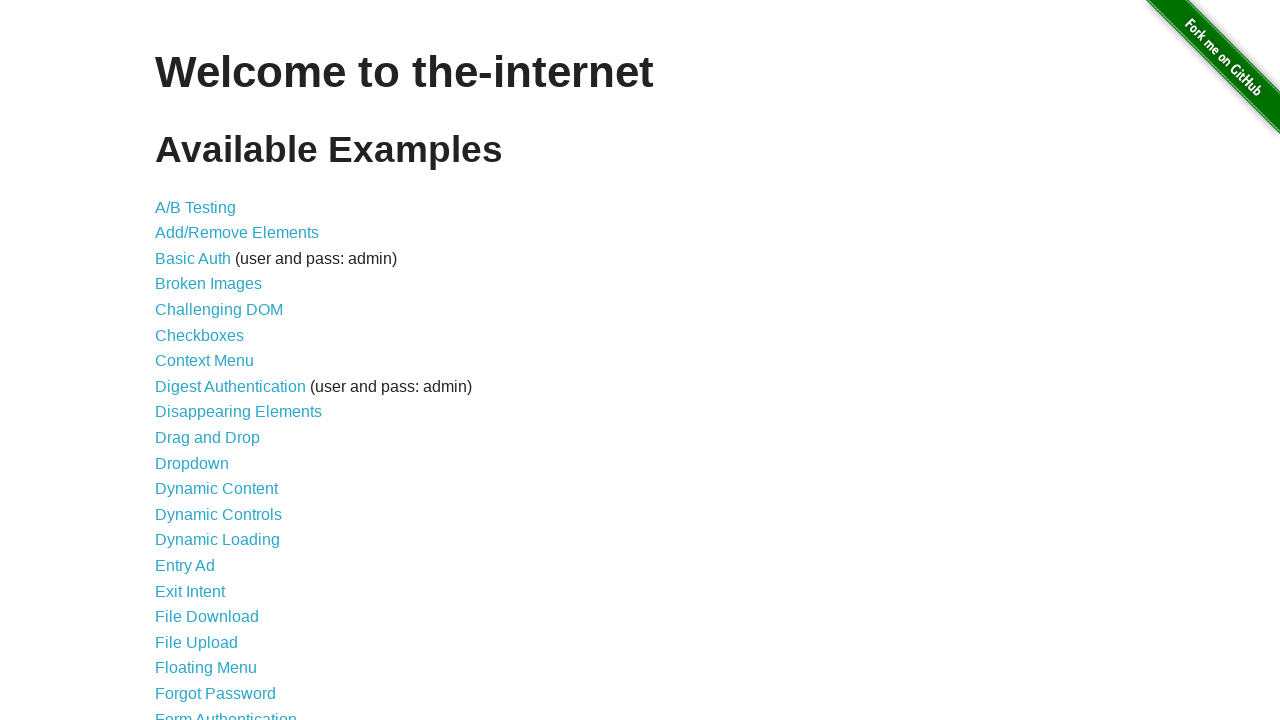

Clicked on 'Shifting Content' link at (212, 523) on text=Shifting Content
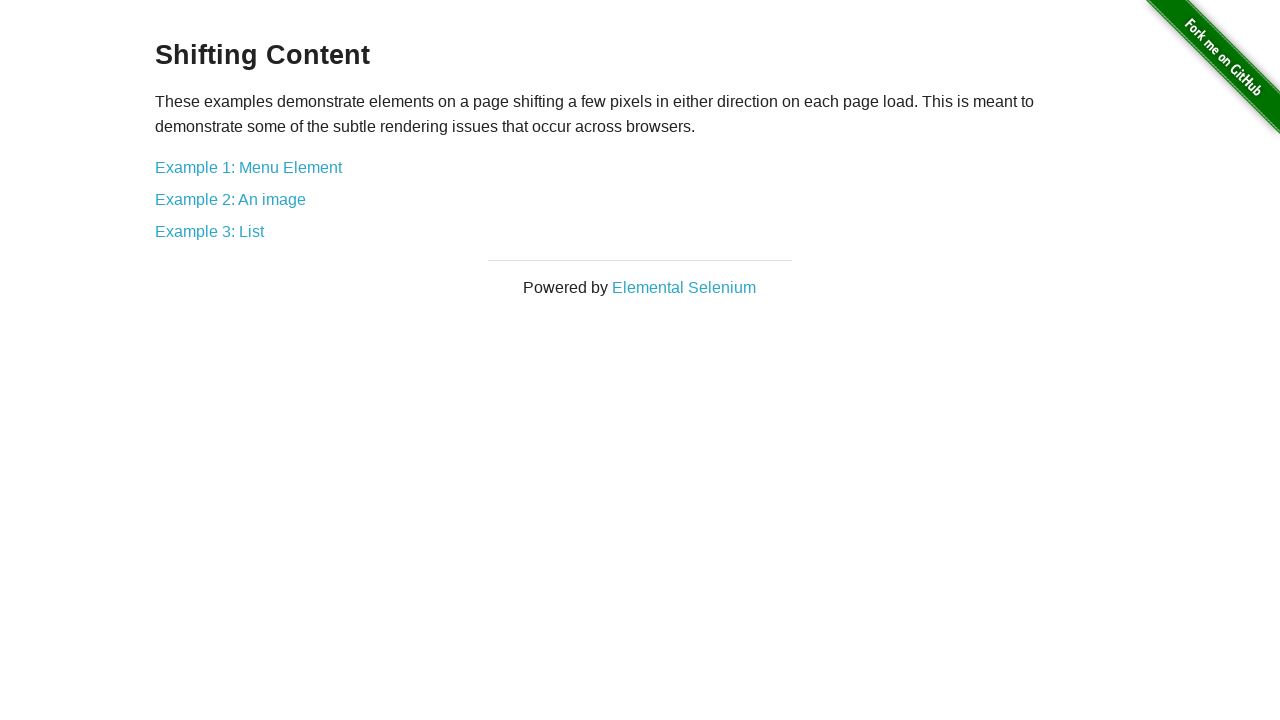

Clicked on menu link to navigate to menu page at (248, 167) on a[href='/shifting_content/menu']
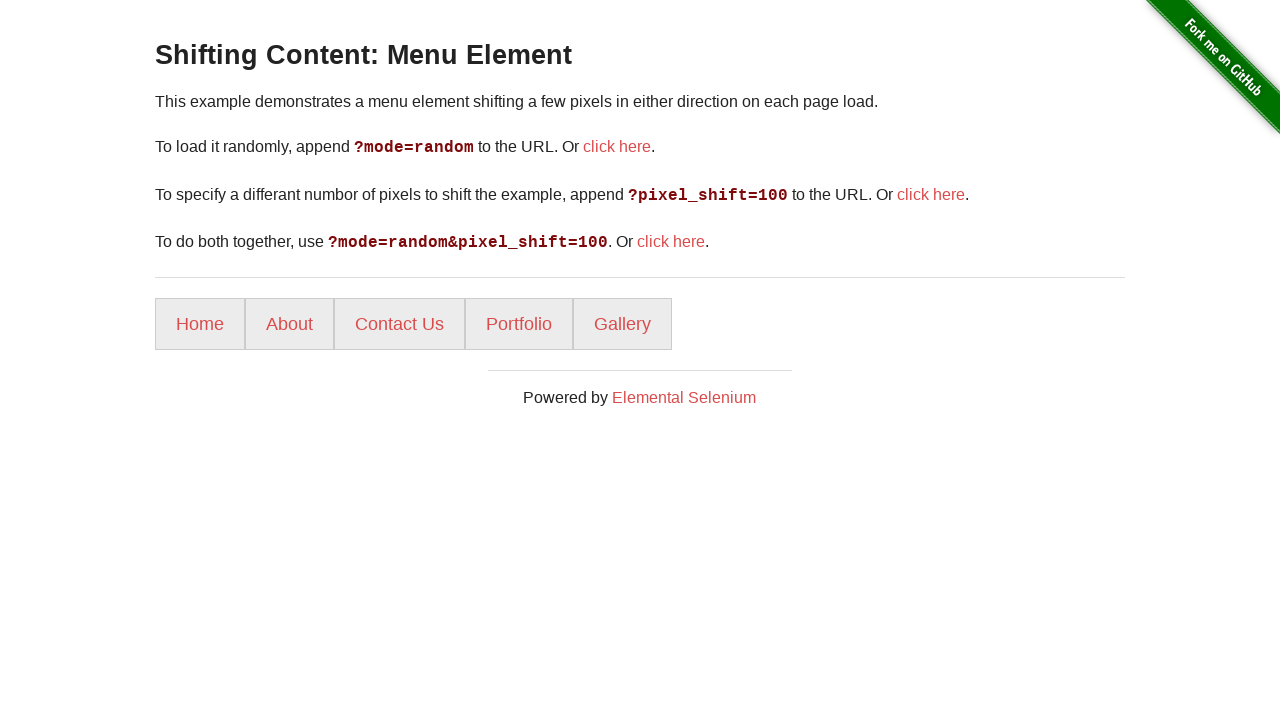

List items loaded successfully
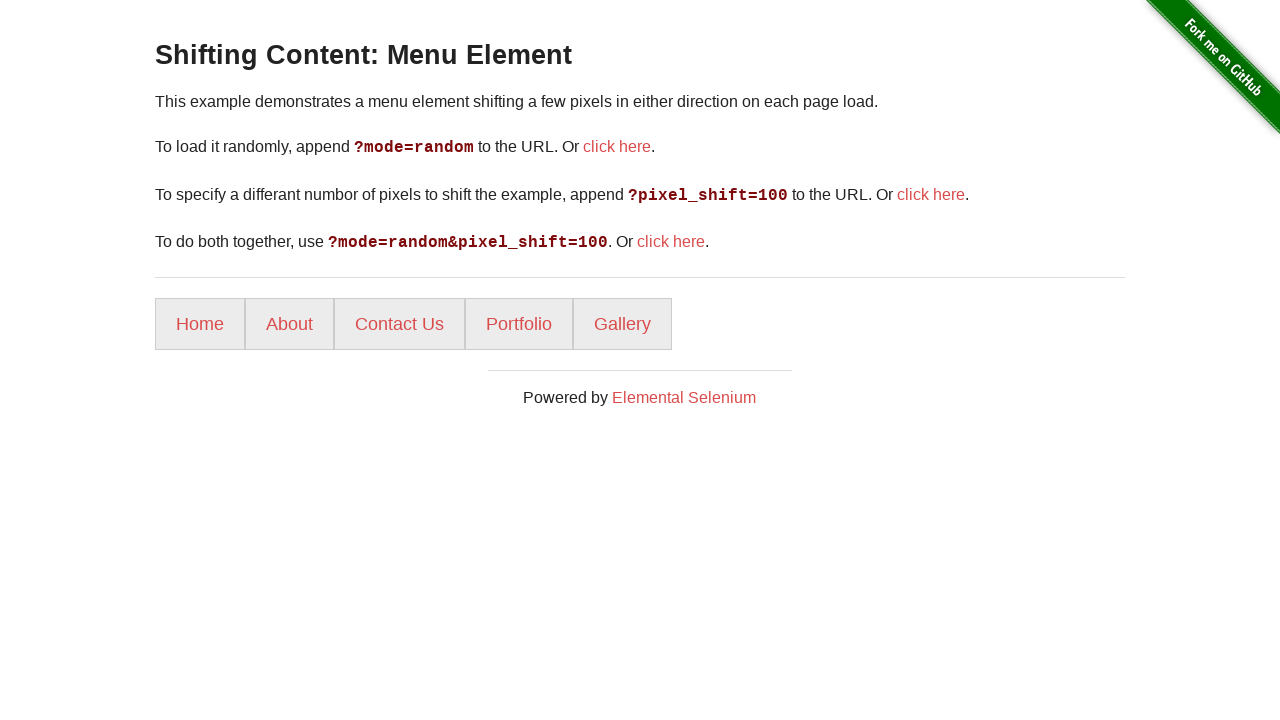

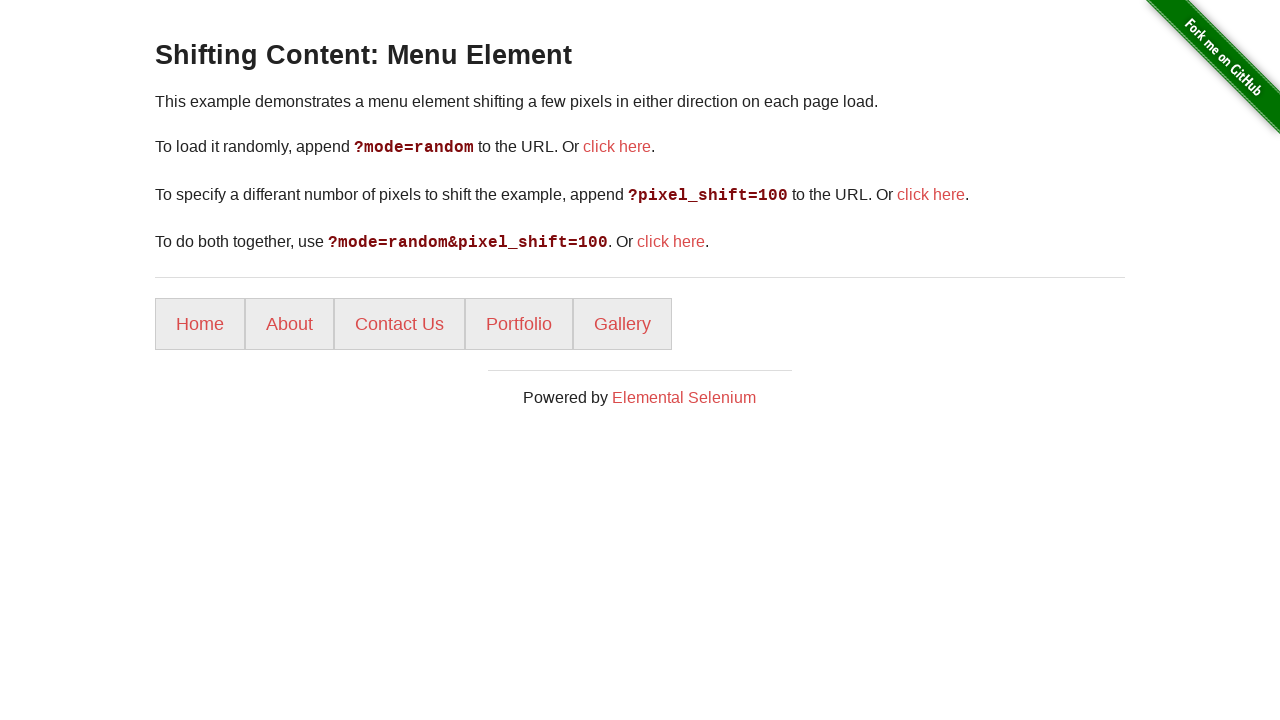